Tests sorting a numeric column (Due) in ascending order by clicking the column header and verifying the values are sorted correctly

Starting URL: http://the-internet.herokuapp.com/tables

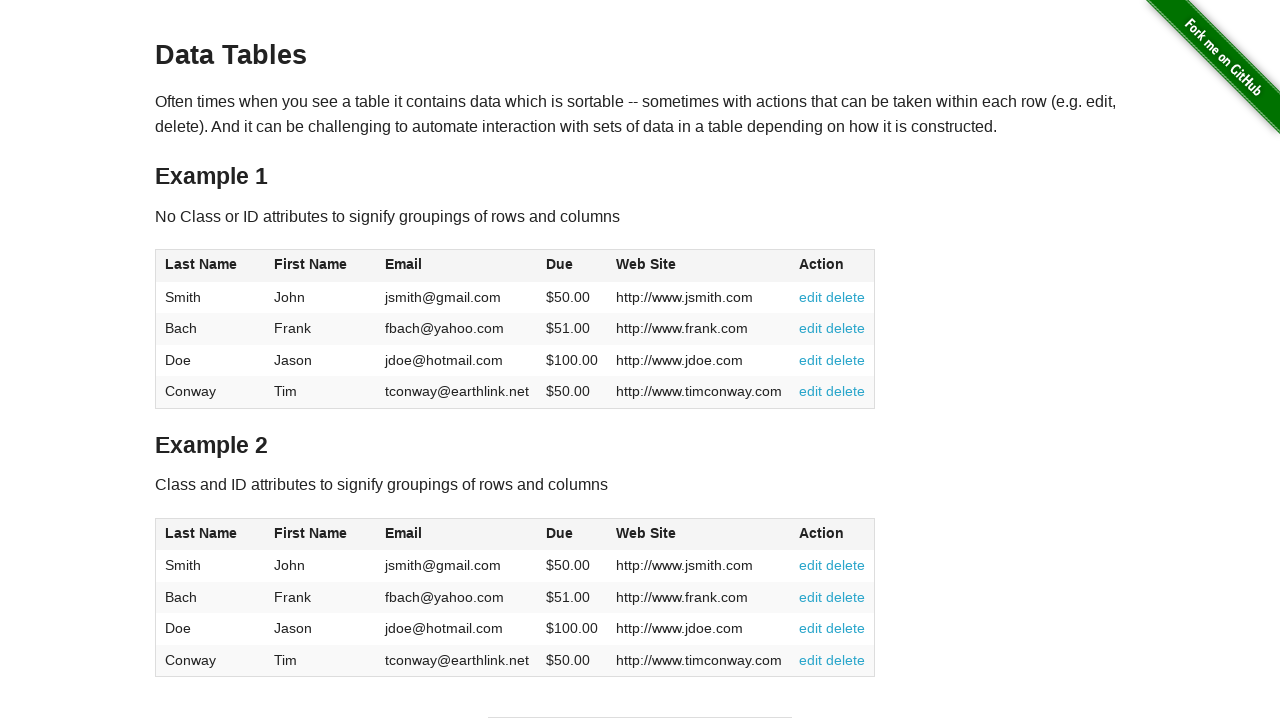

Clicked Due column header to sort in ascending order at (572, 266) on #table1 thead tr th:nth-of-type(4)
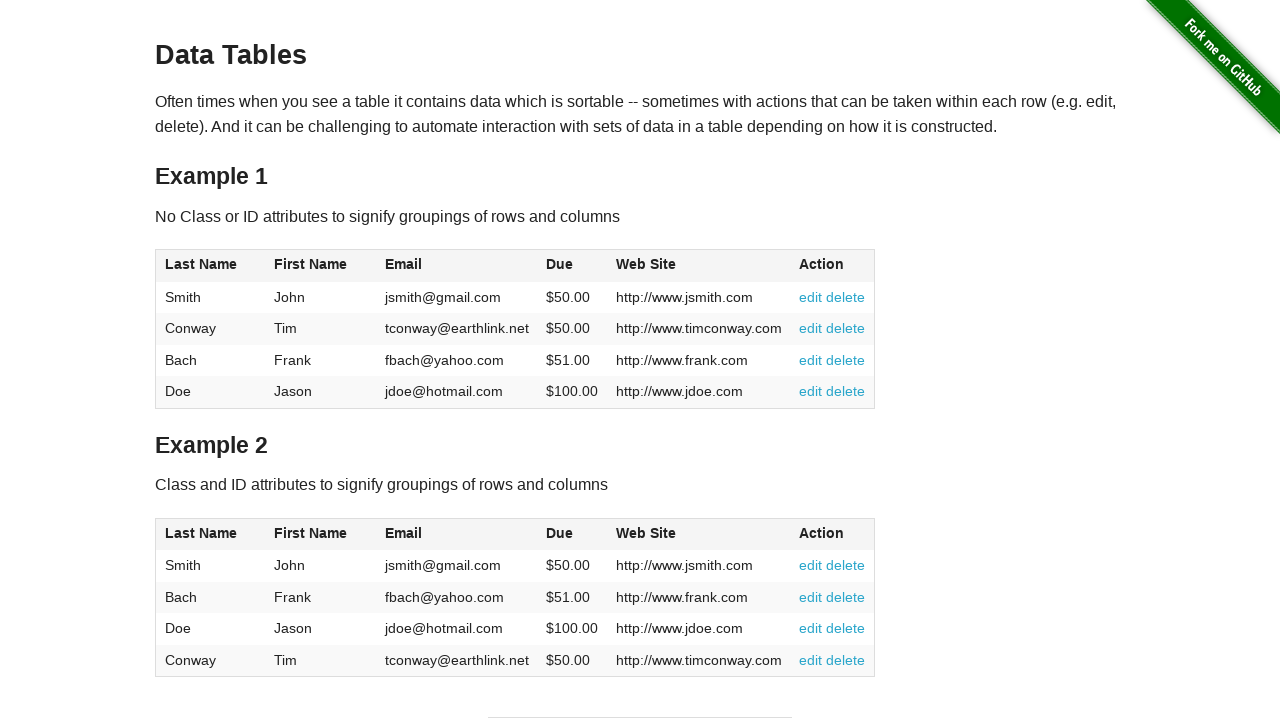

Due column cells loaded and are visible
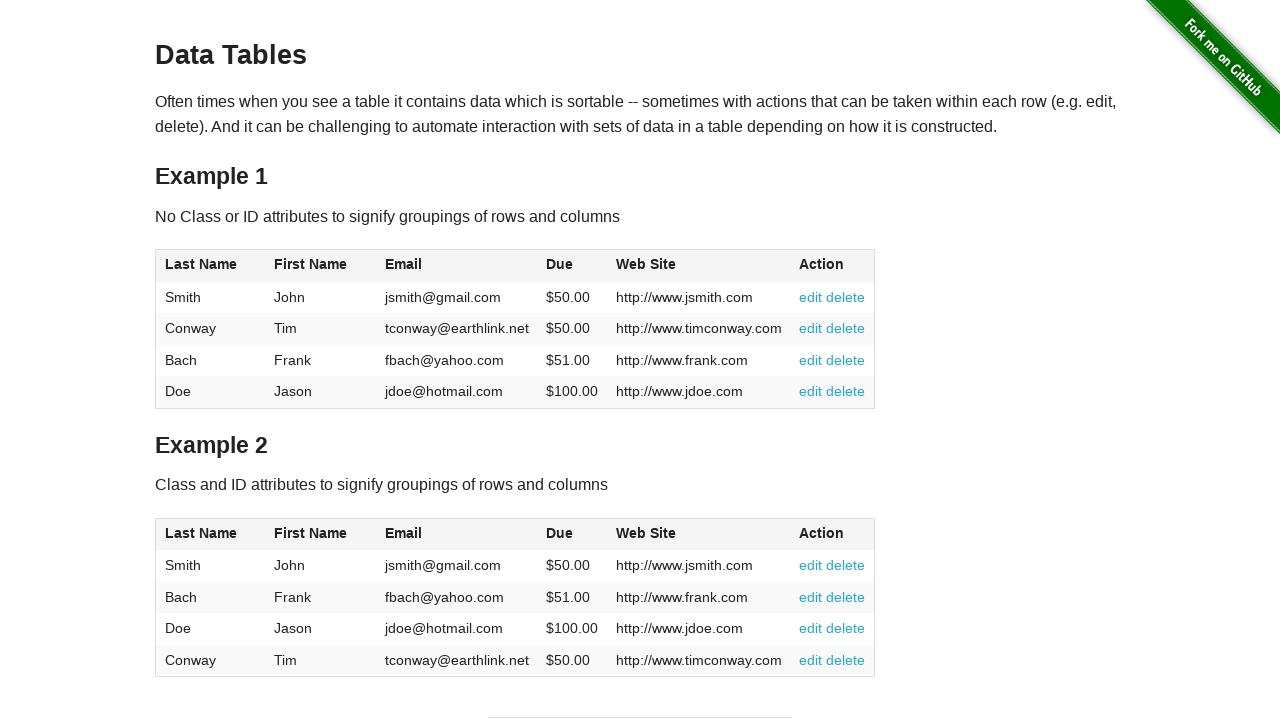

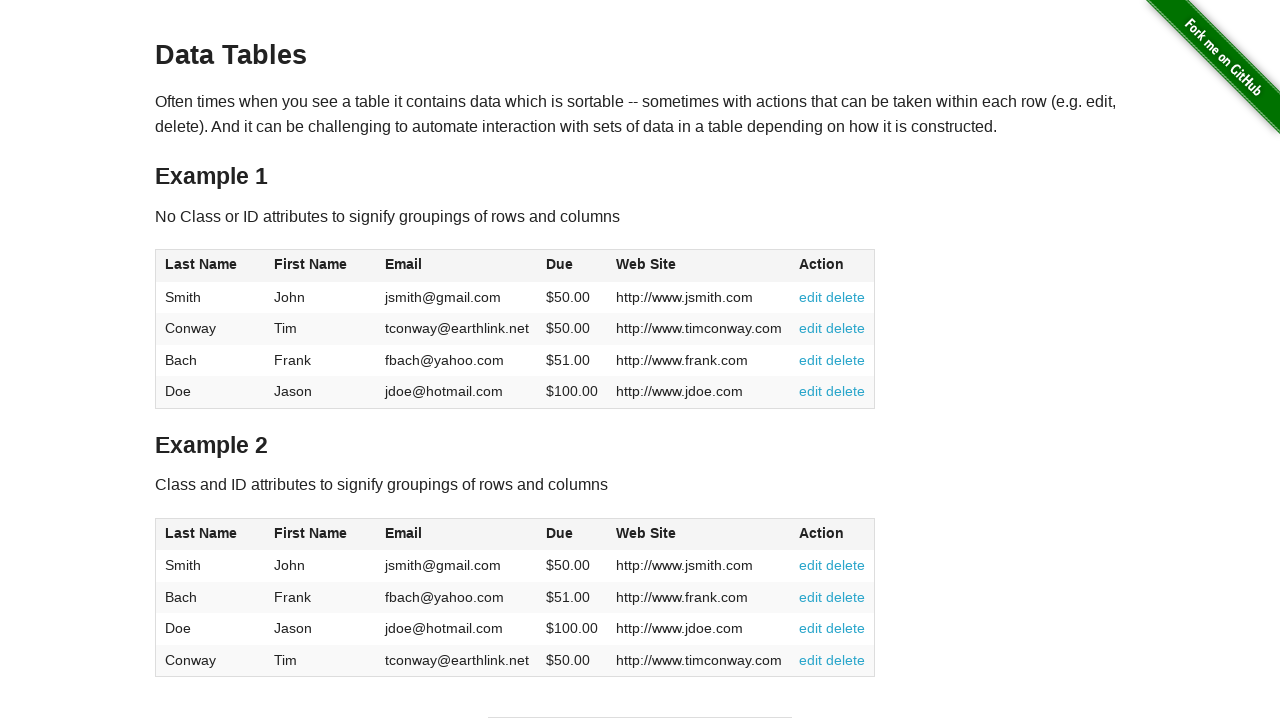